Tests drag and drop functionality by clicking and holding a ball element, dragging it to a gate element, and releasing it.

Starting URL: https://javascript.info/article/mouse-drag-and-drop/ball4/

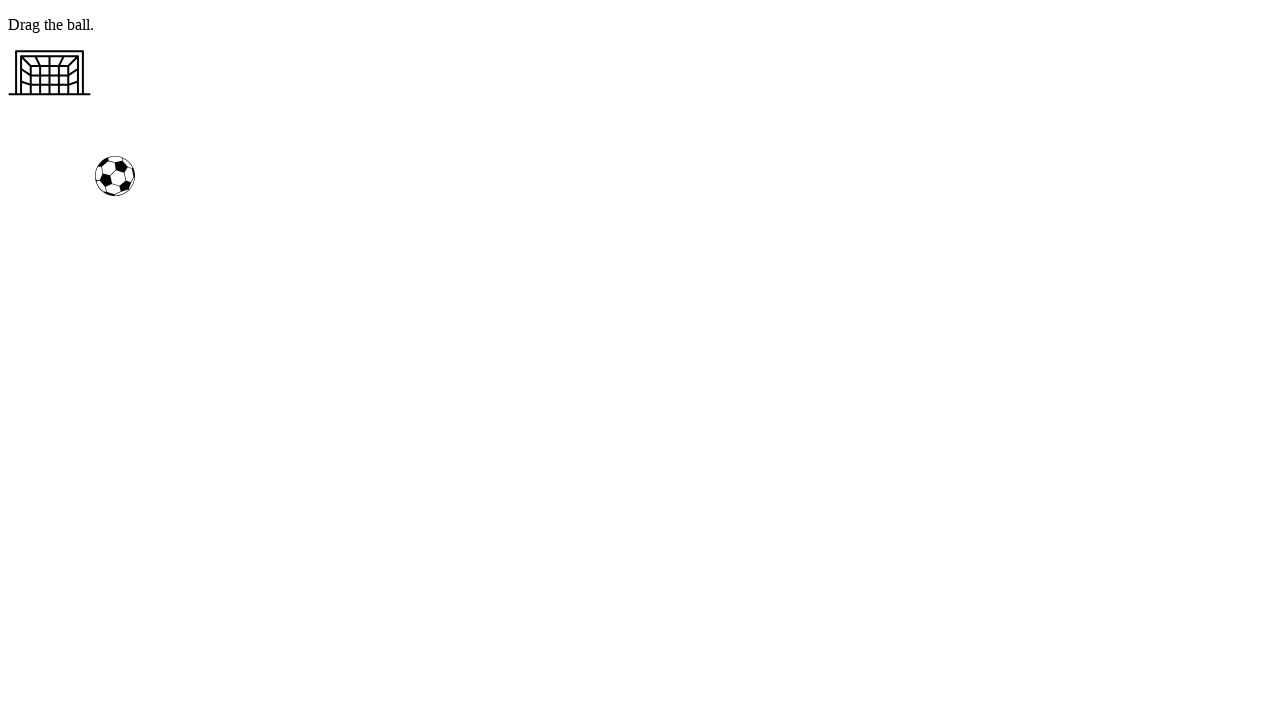

Waited for ball element to be visible
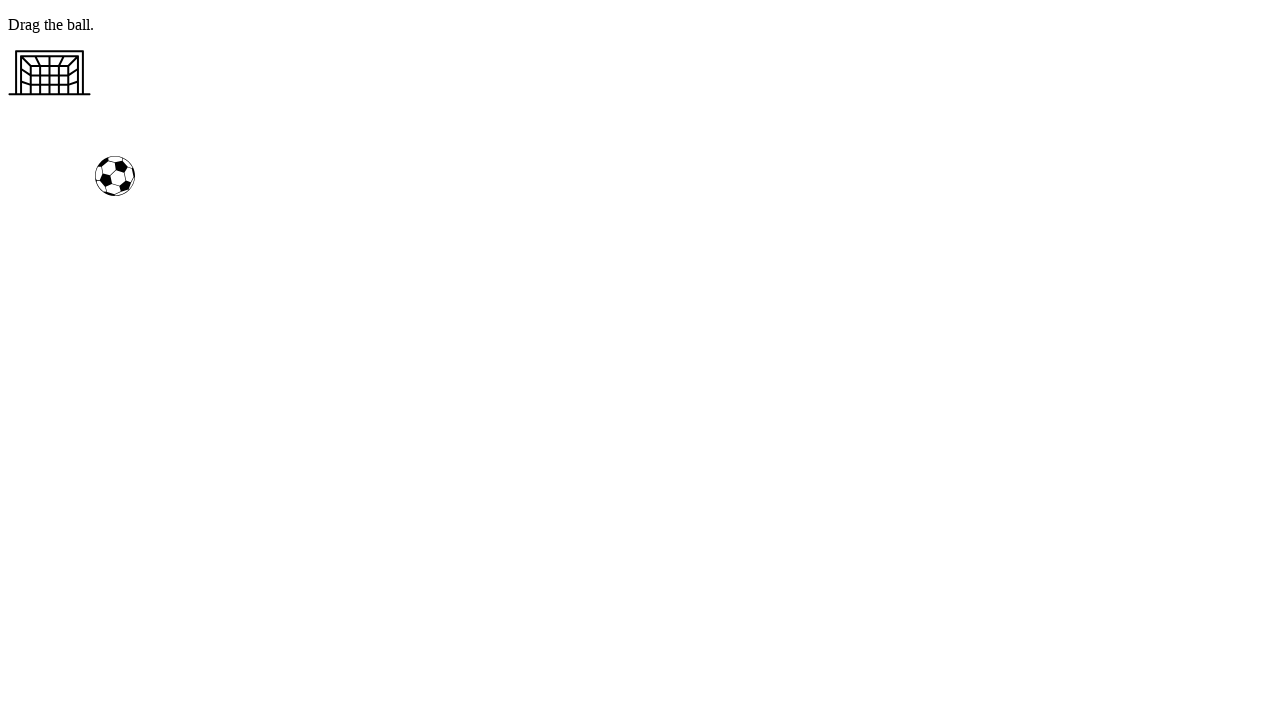

Located the draggable ball element
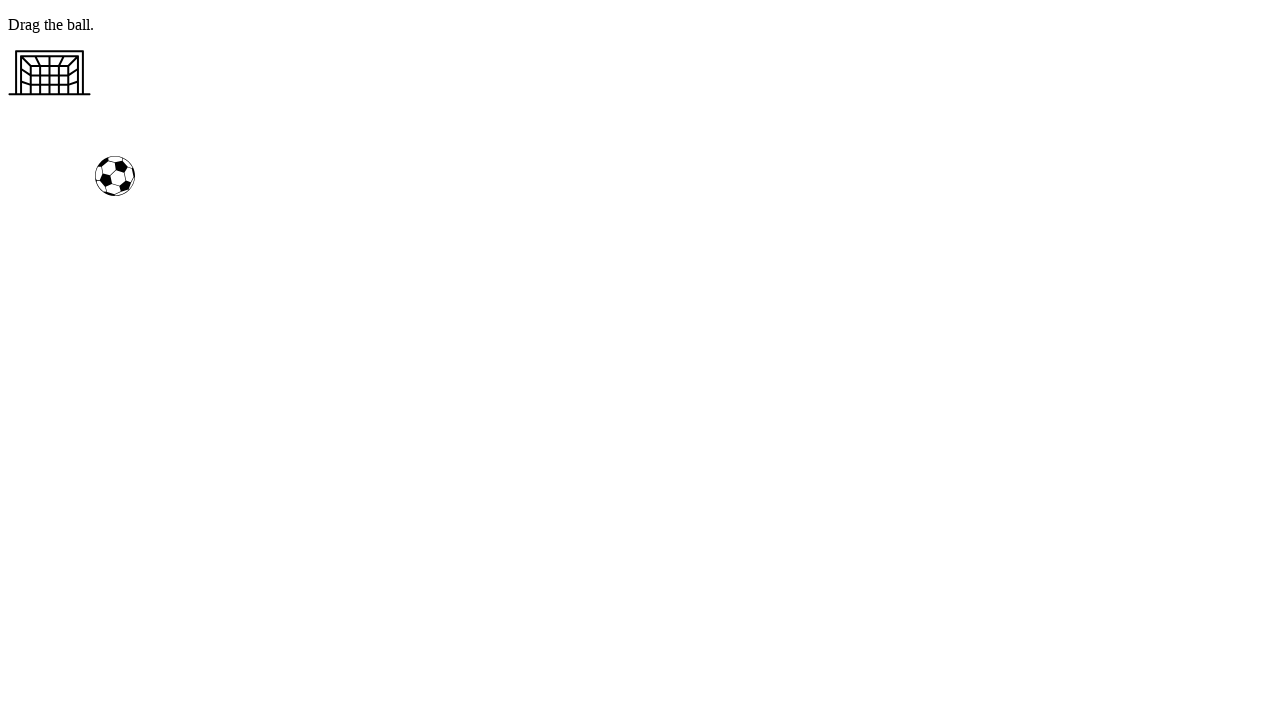

Located the target gate element
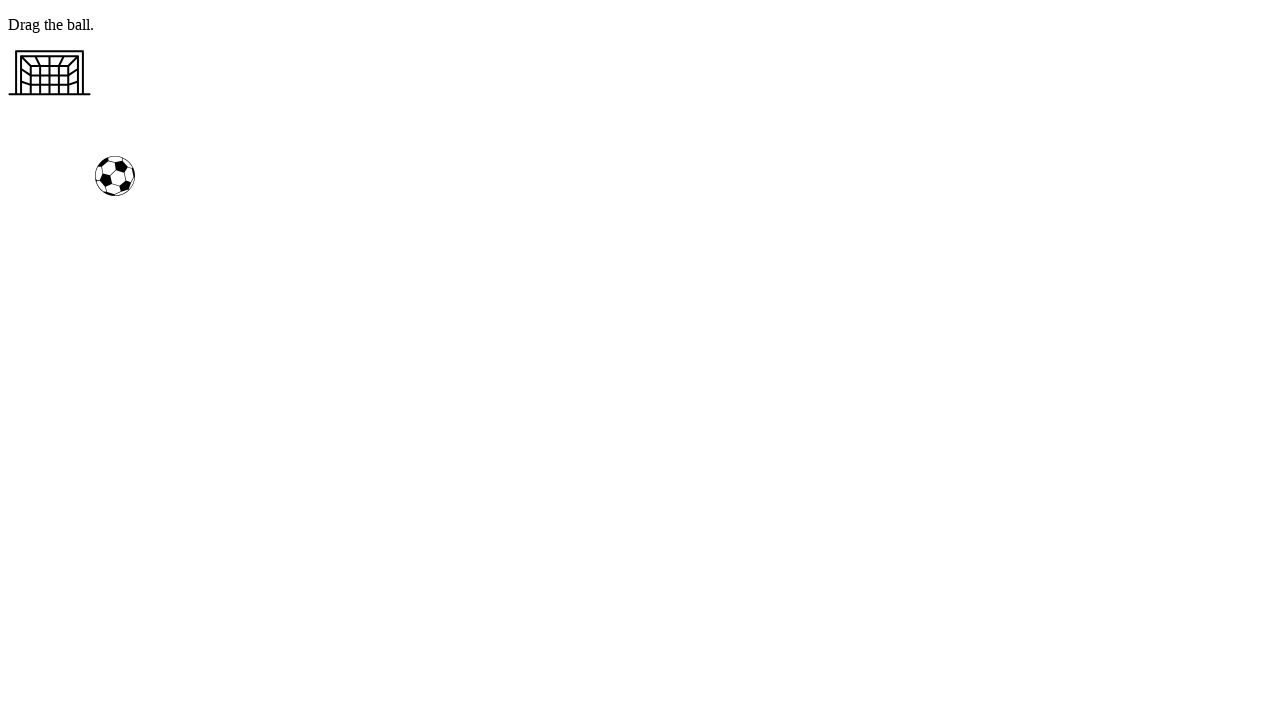

Dragged ball element to gate element by click, hold, drag, and release at (50, 73)
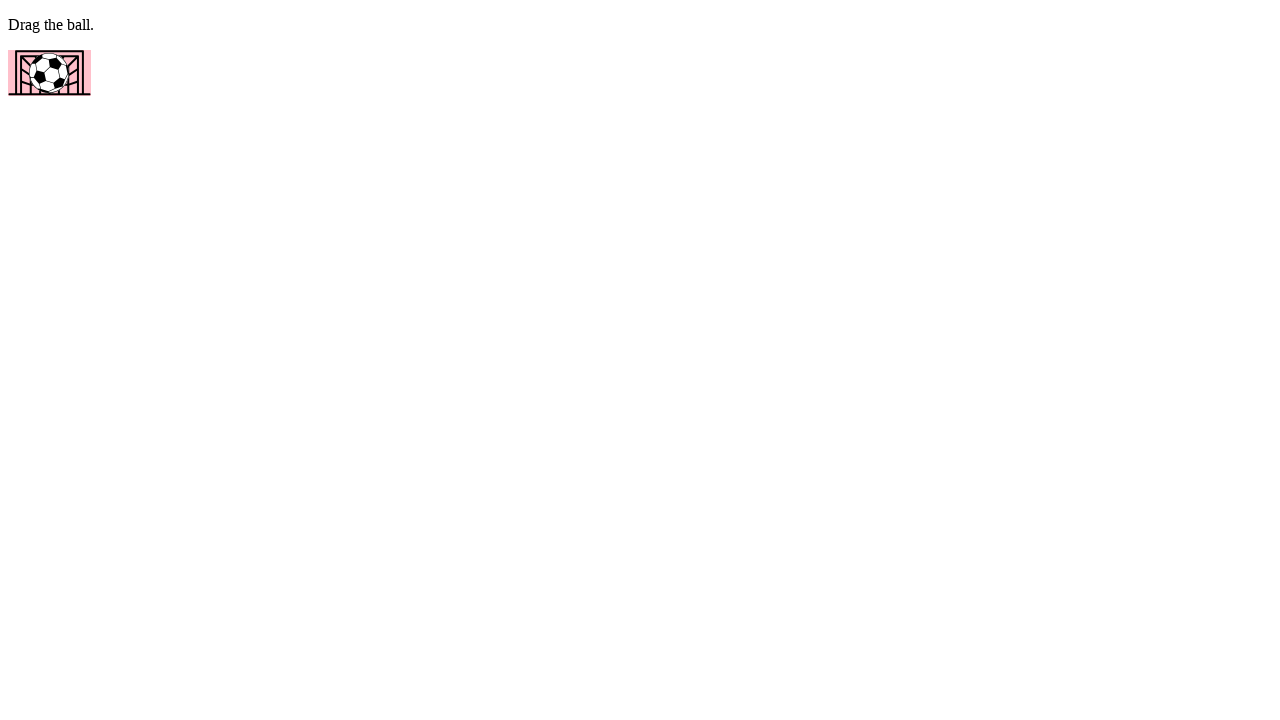

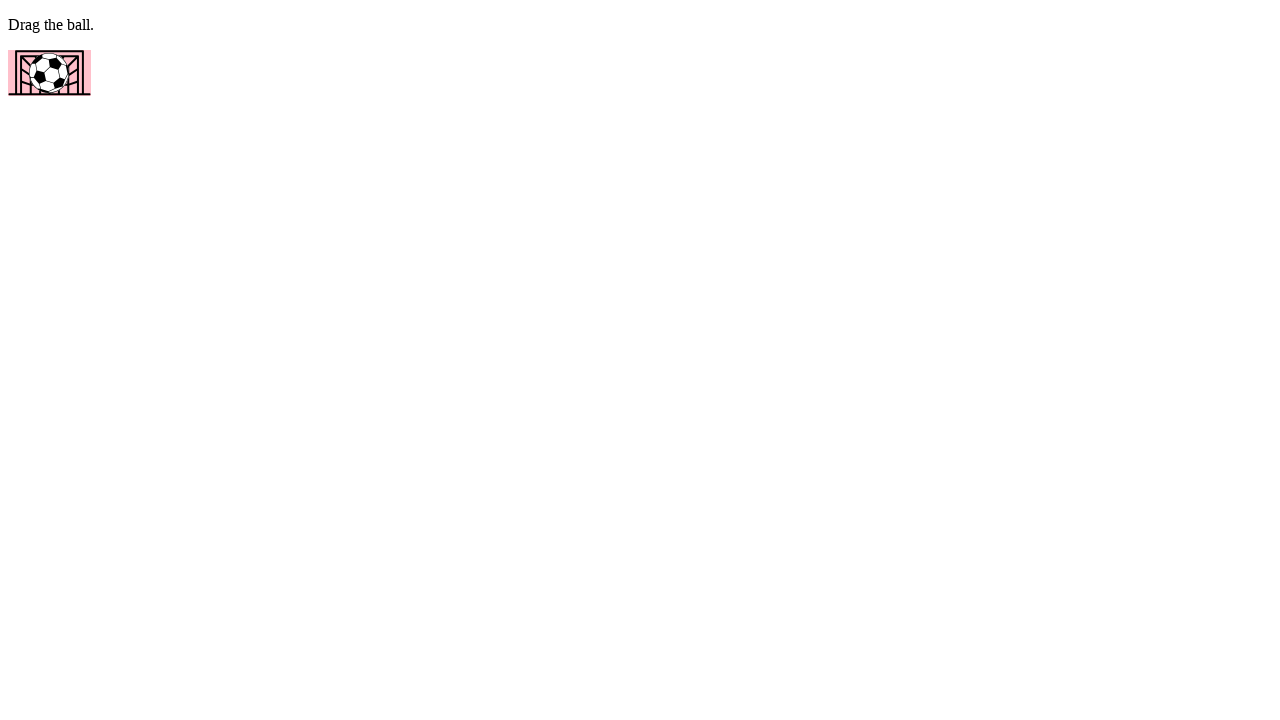